Navigates to OrangeHRM demo site and clicks on the "OrangeHRM, Inc" link (likely a footer link to the company website)

Starting URL: https://opensource-demo.orangehrmlive.com/

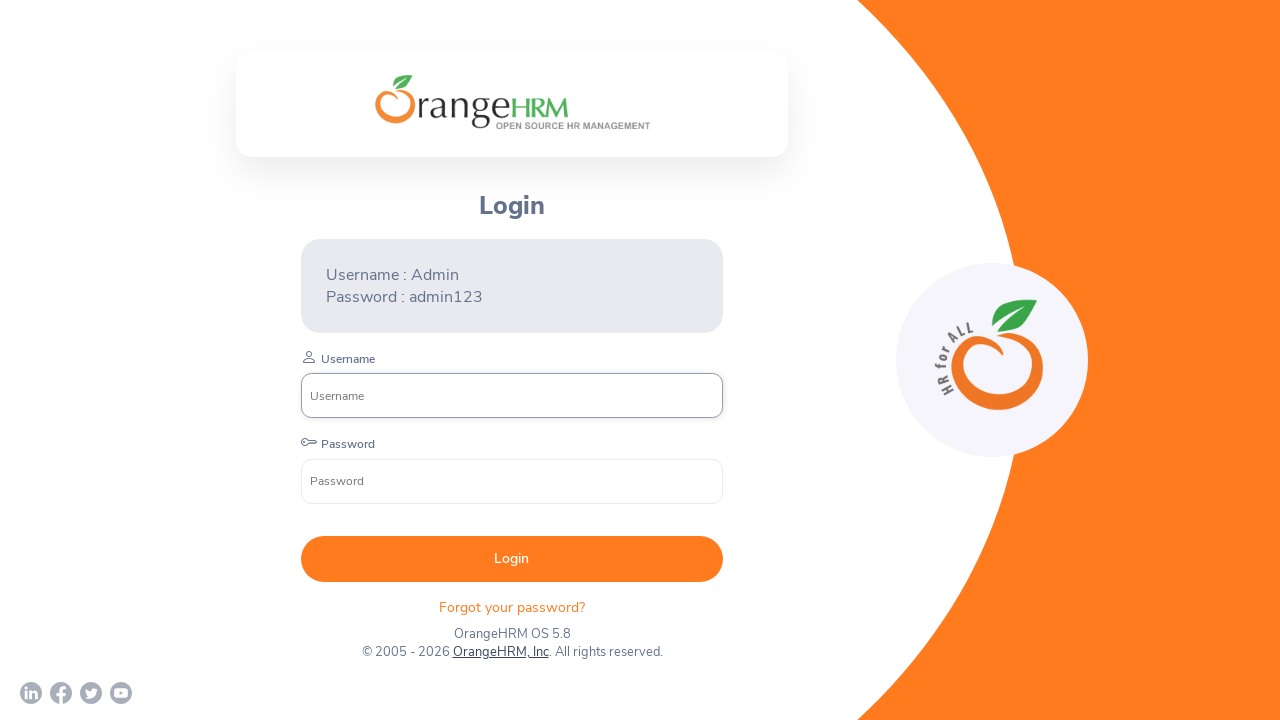

Waited for page to load with networkidle state
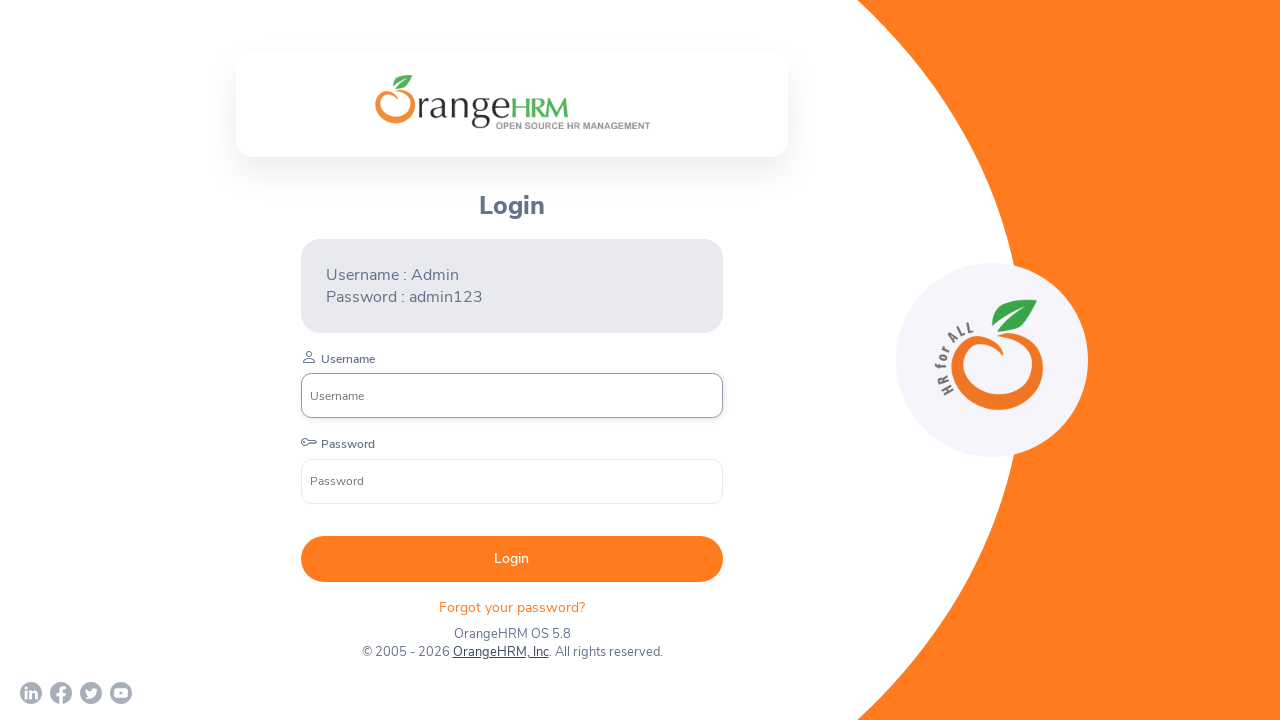

Clicked on the 'OrangeHRM, Inc' link at (500, 652) on text=OrangeHRM, Inc
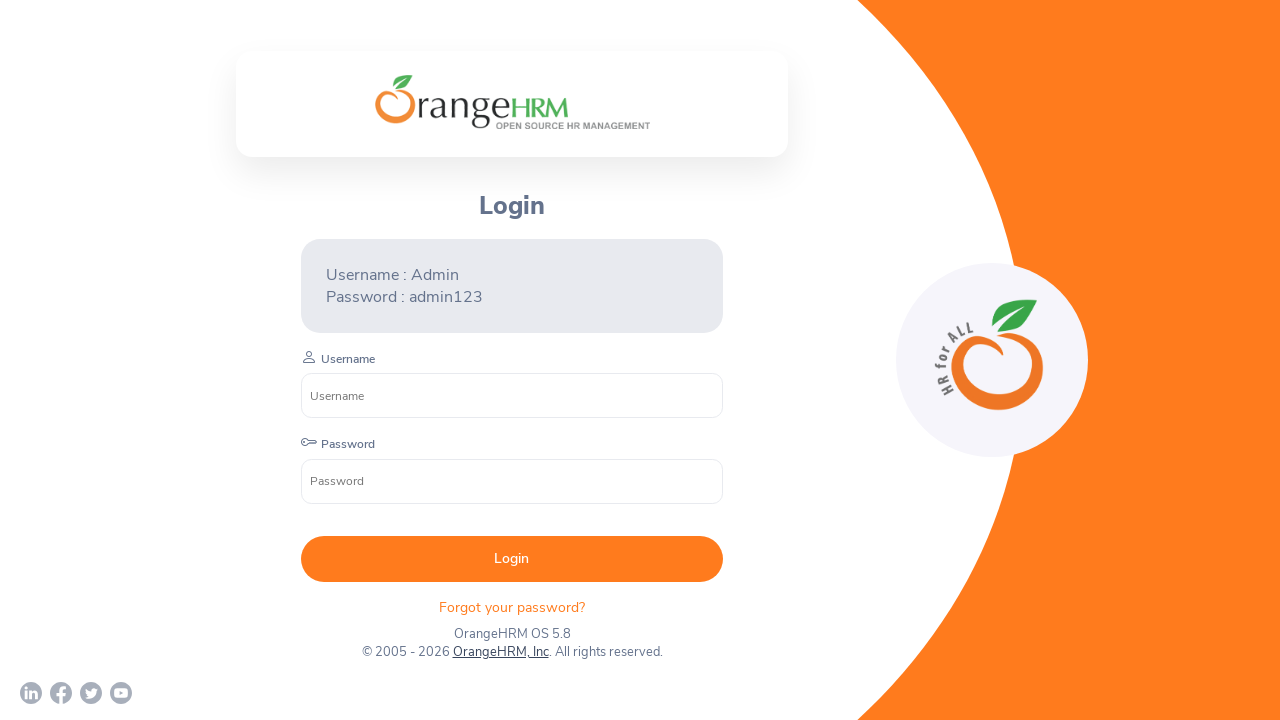

Waited for navigation to complete with networkidle state
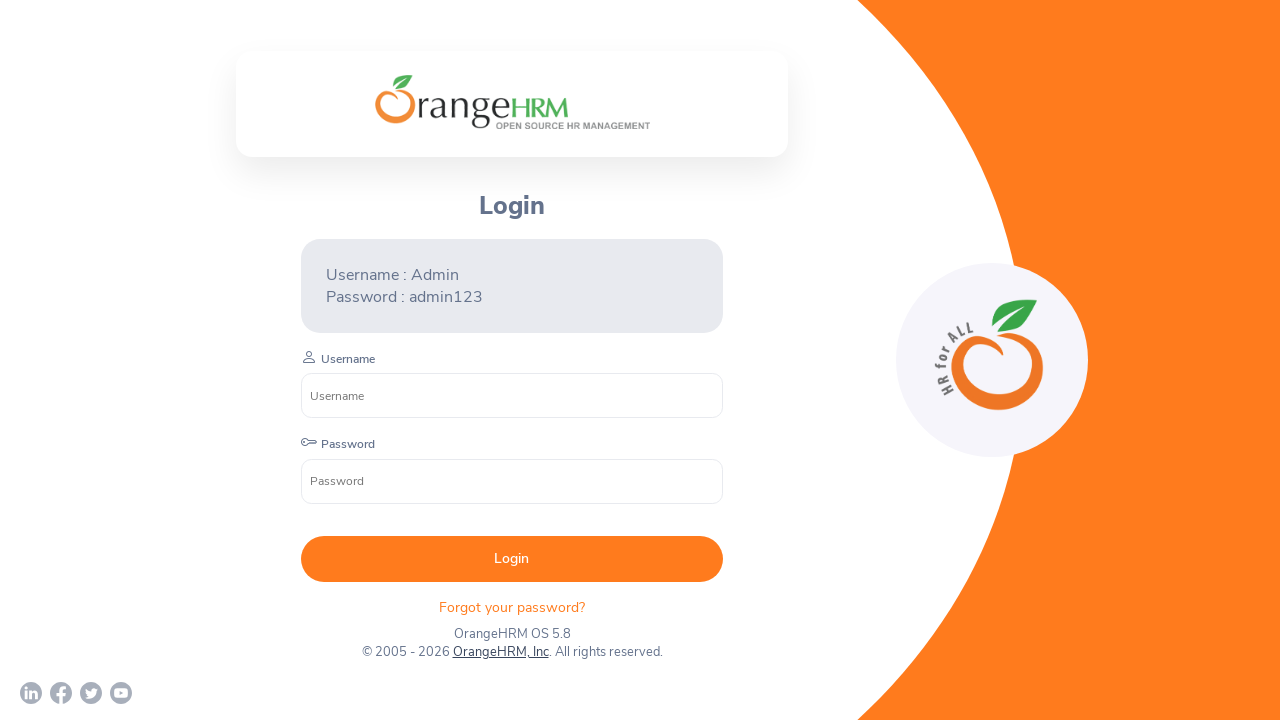

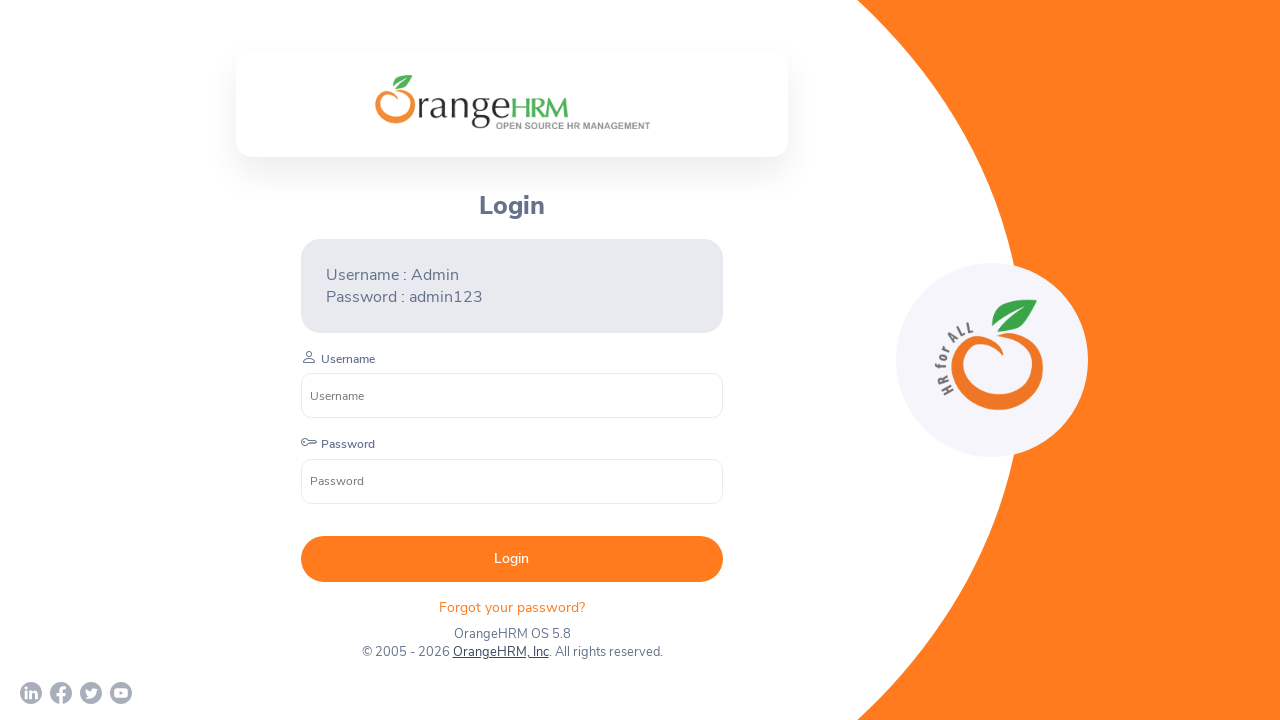